Tests browser back button functionality with different filter views

Starting URL: https://demo.playwright.dev/todomvc

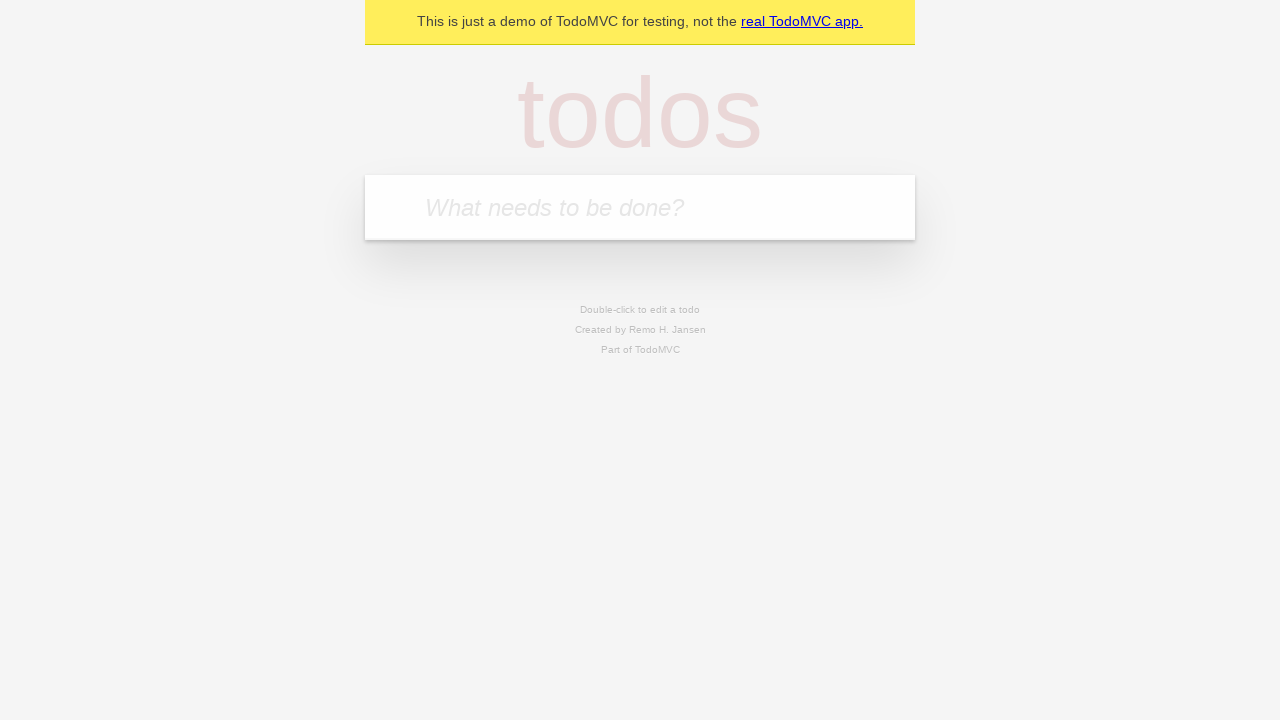

Filled input field with first todo 'buy some cheese' on internal:attr=[placeholder="What needs to be done?"i]
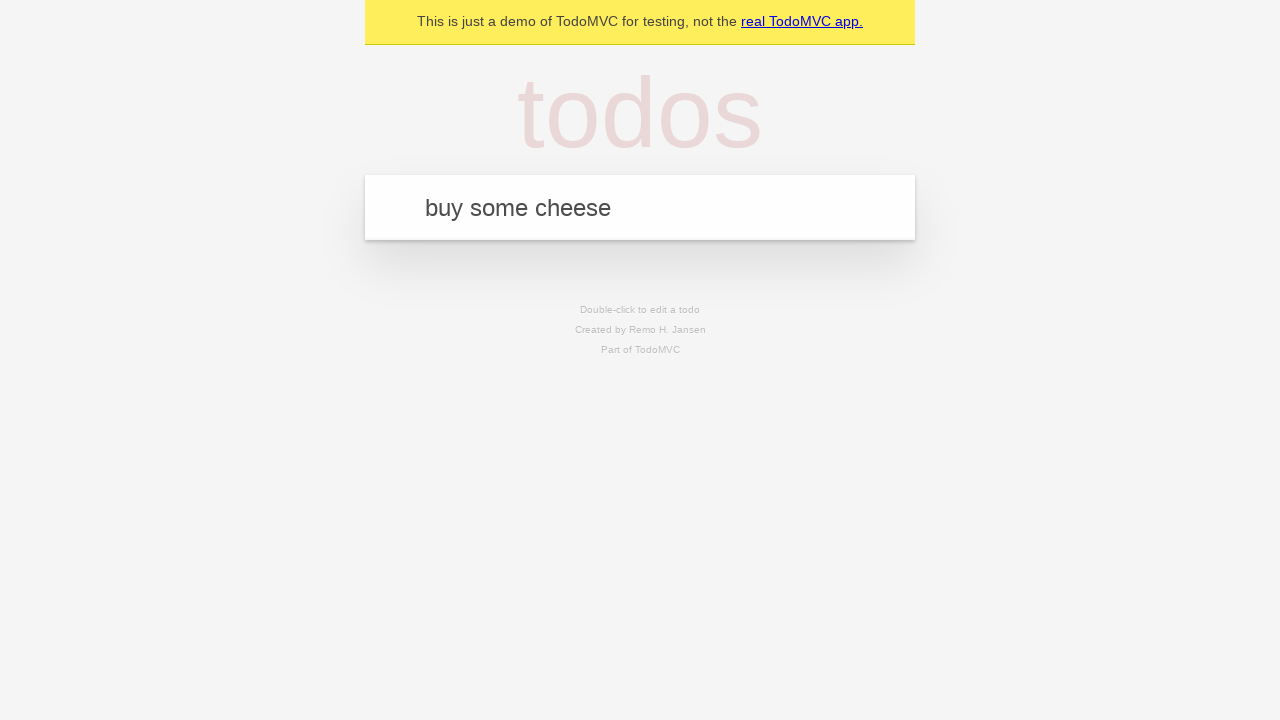

Pressed Enter to add first todo on internal:attr=[placeholder="What needs to be done?"i]
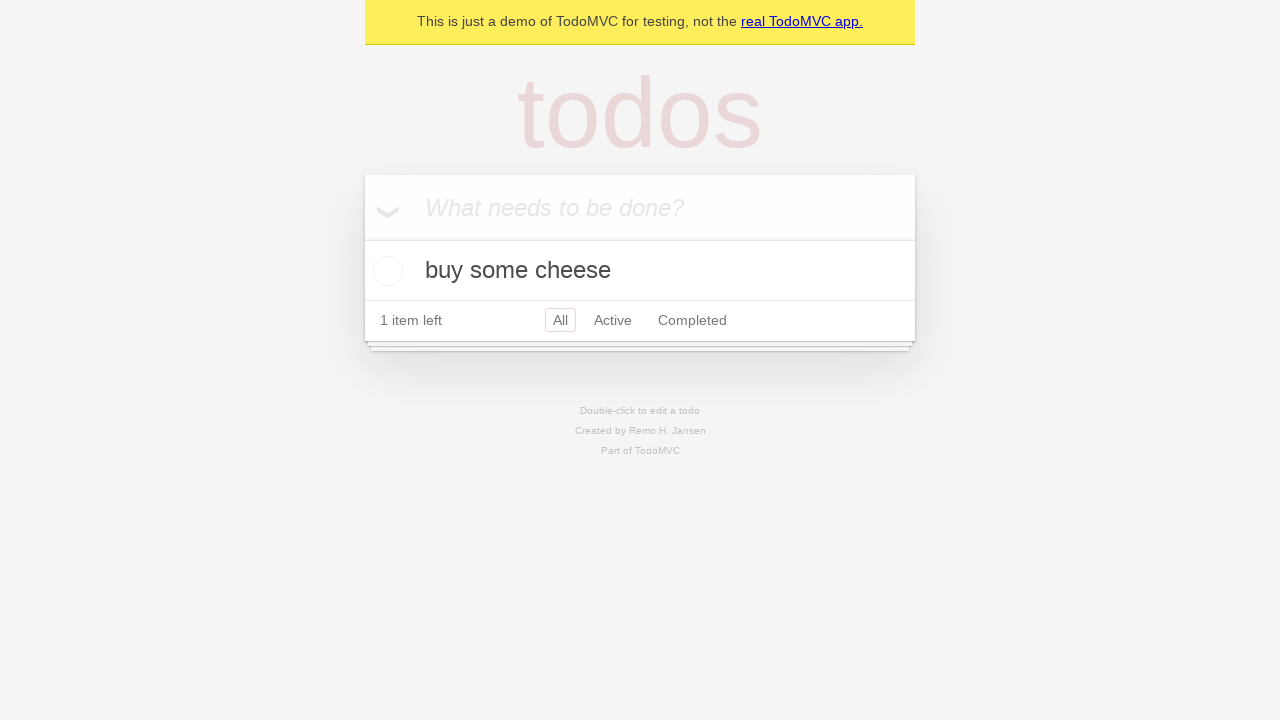

Filled input field with second todo 'feed the cat' on internal:attr=[placeholder="What needs to be done?"i]
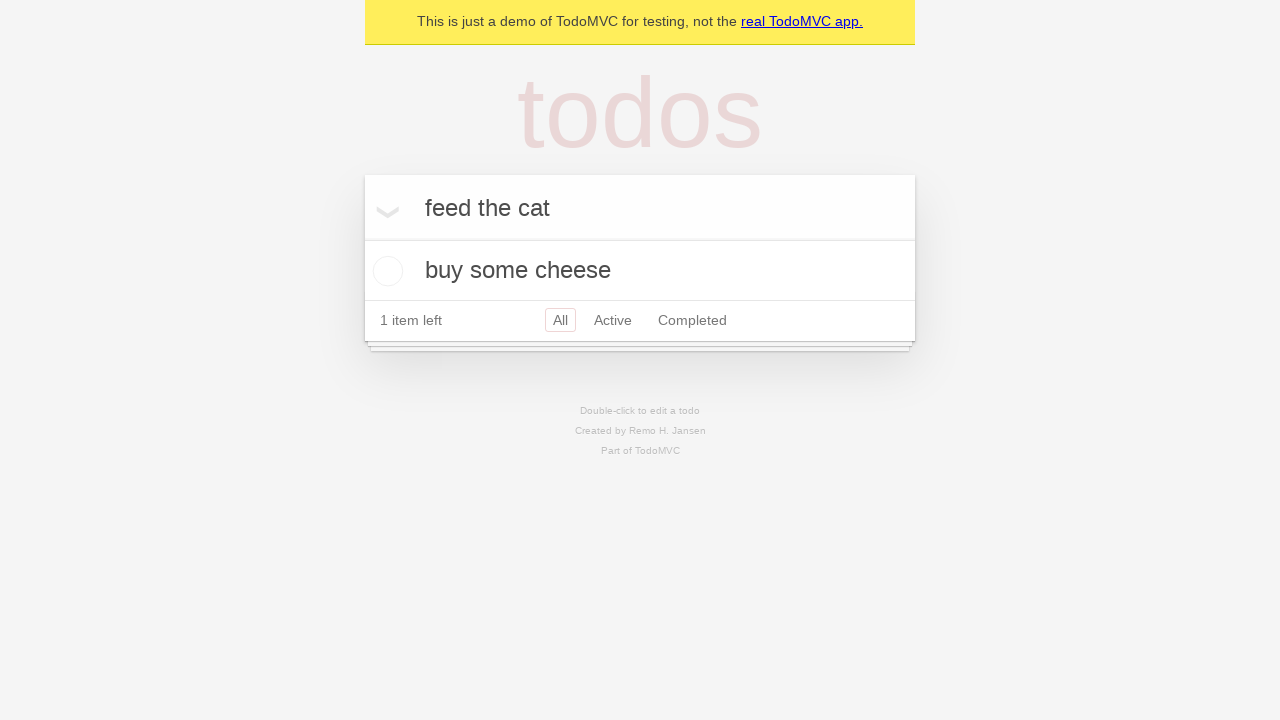

Pressed Enter to add second todo on internal:attr=[placeholder="What needs to be done?"i]
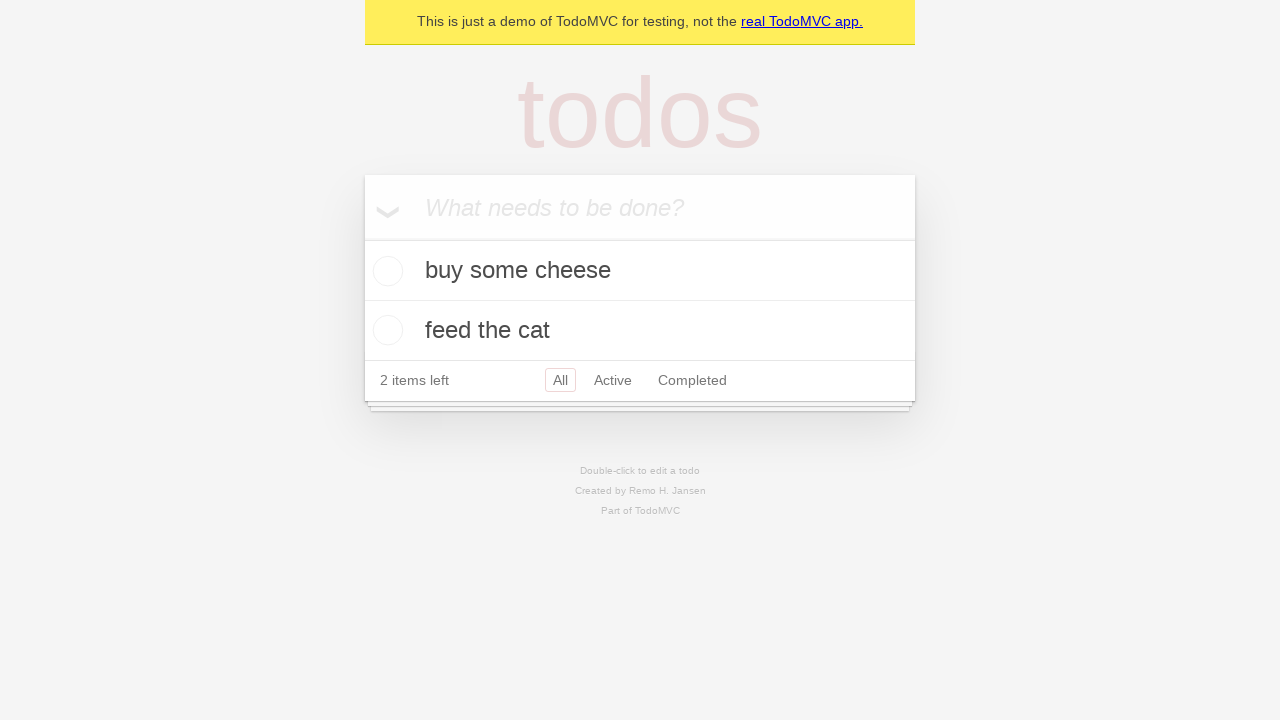

Filled input field with third todo 'book a doctors appointment' on internal:attr=[placeholder="What needs to be done?"i]
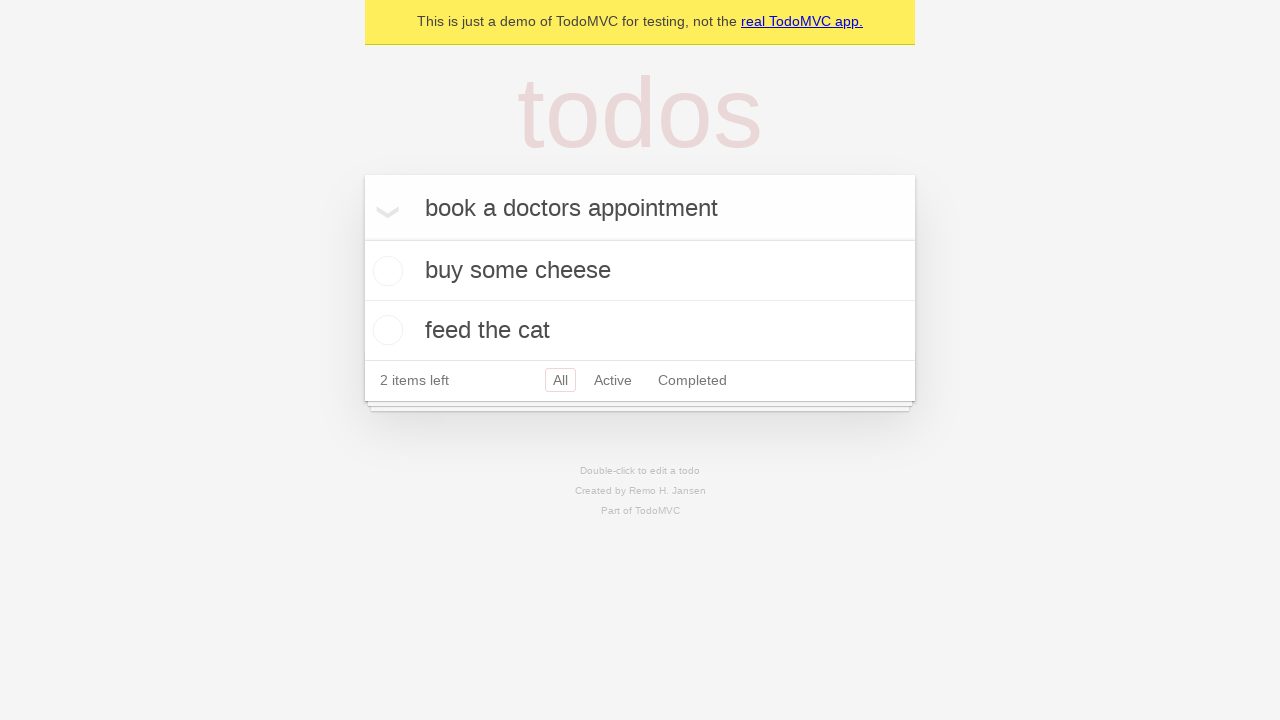

Pressed Enter to add third todo on internal:attr=[placeholder="What needs to be done?"i]
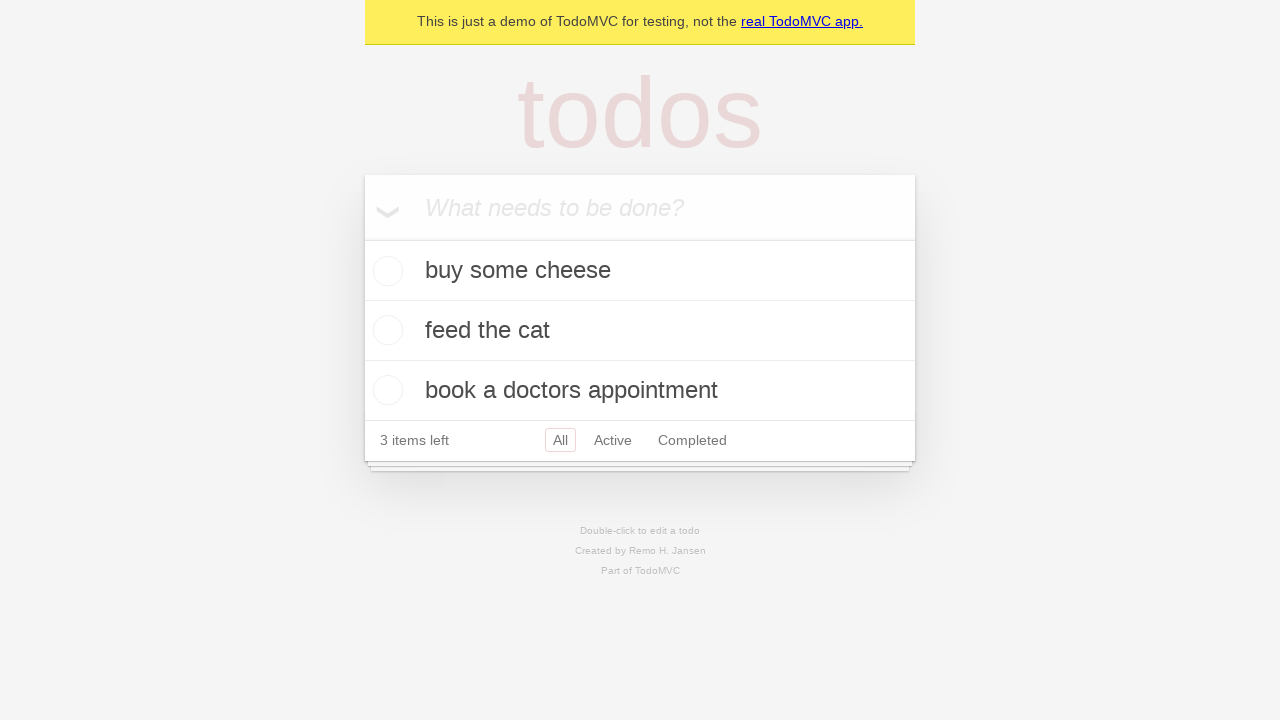

Checked the second todo item at (385, 330) on internal:testid=[data-testid="todo-item"s] >> nth=1 >> internal:role=checkbox
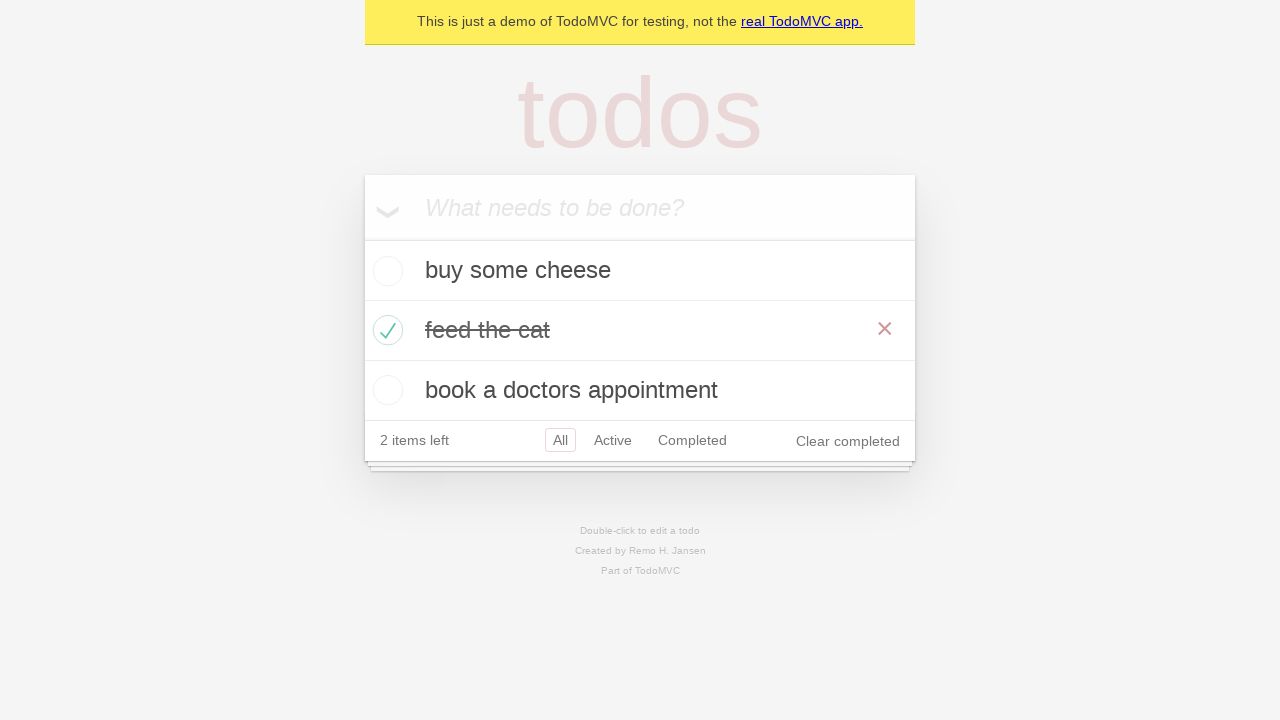

Clicked 'All' filter link at (560, 440) on internal:role=link[name="All"i]
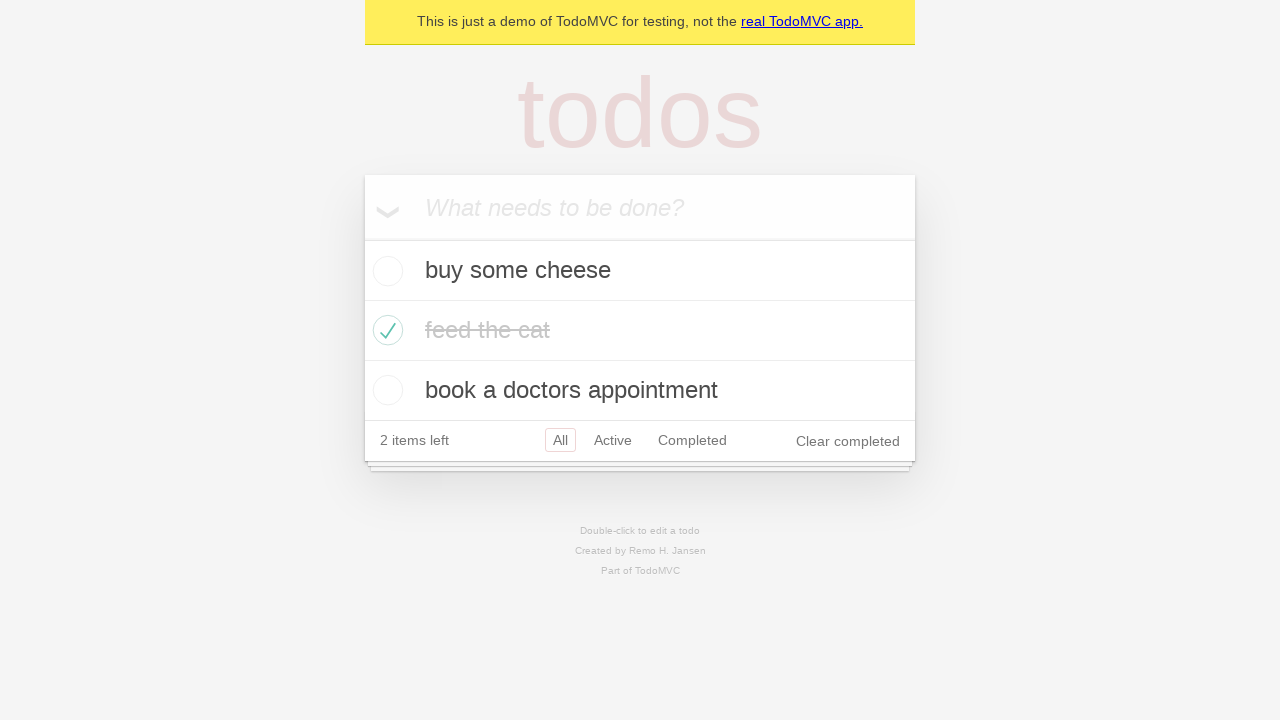

Clicked 'Active' filter link at (613, 440) on internal:role=link[name="Active"i]
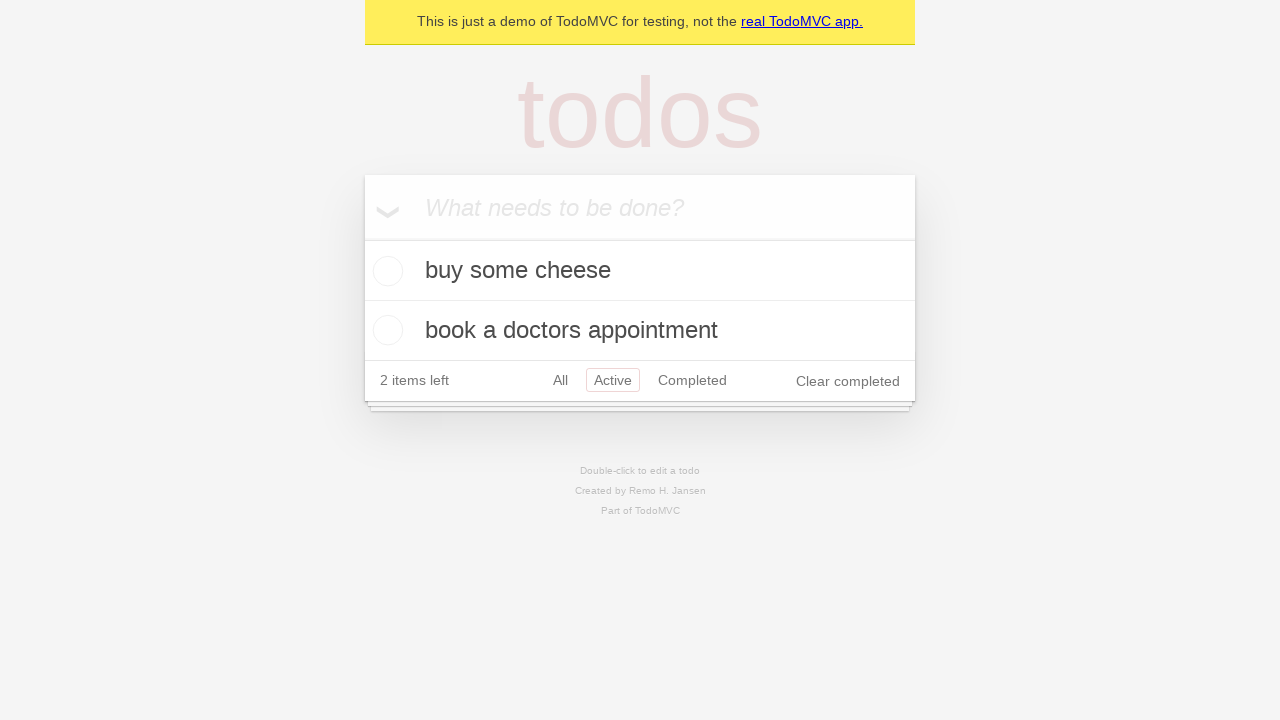

Clicked 'Completed' filter link at (692, 380) on internal:role=link[name="Completed"i]
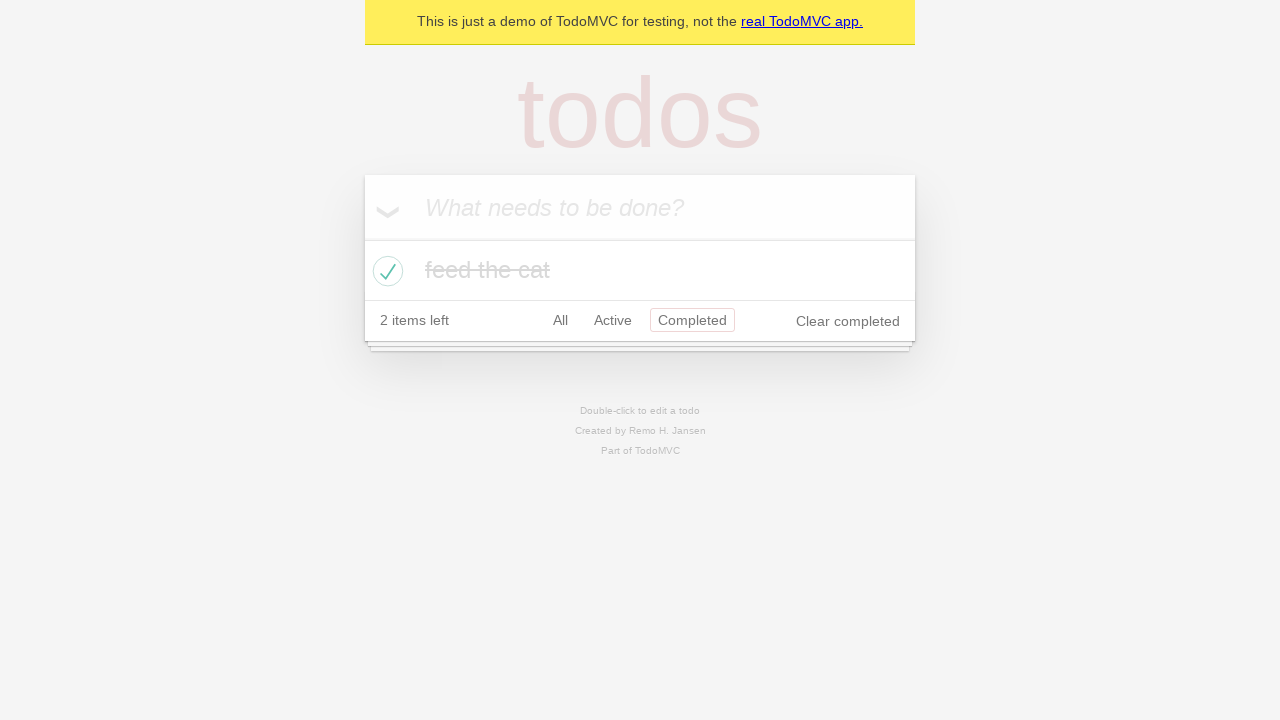

Navigated back from Completed filter to Active filter
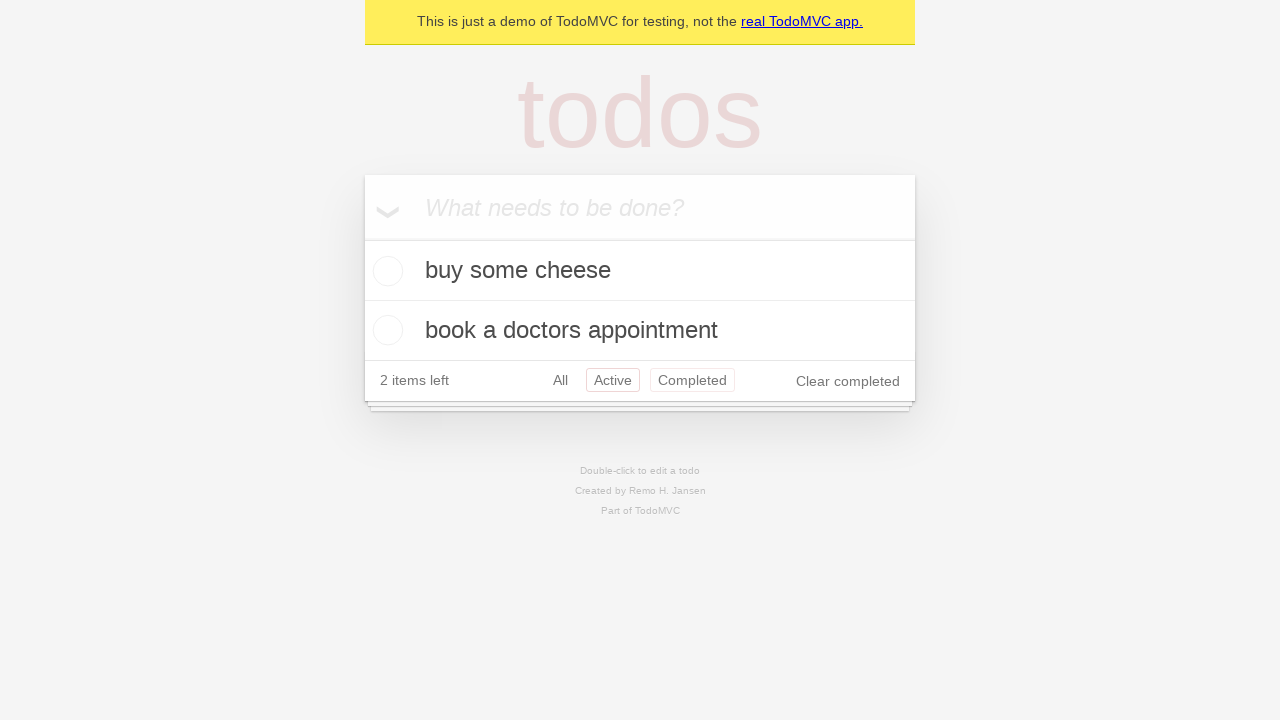

Navigated back from Active filter to All filter
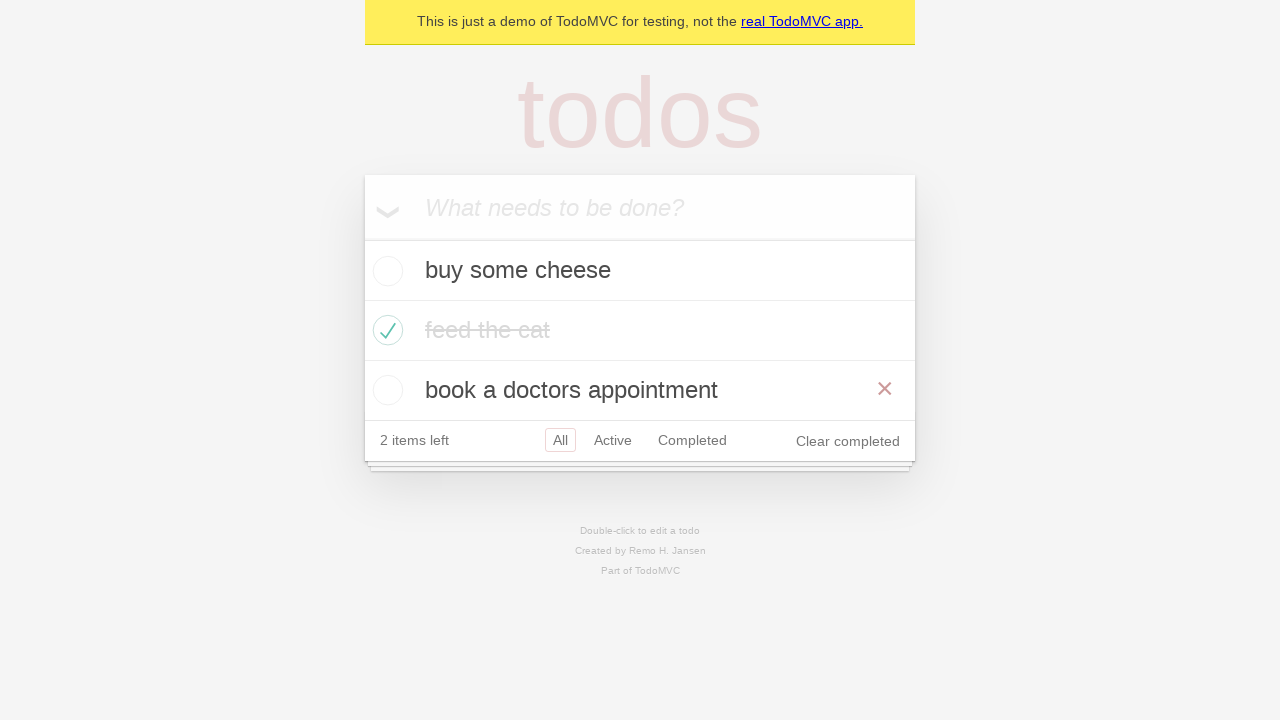

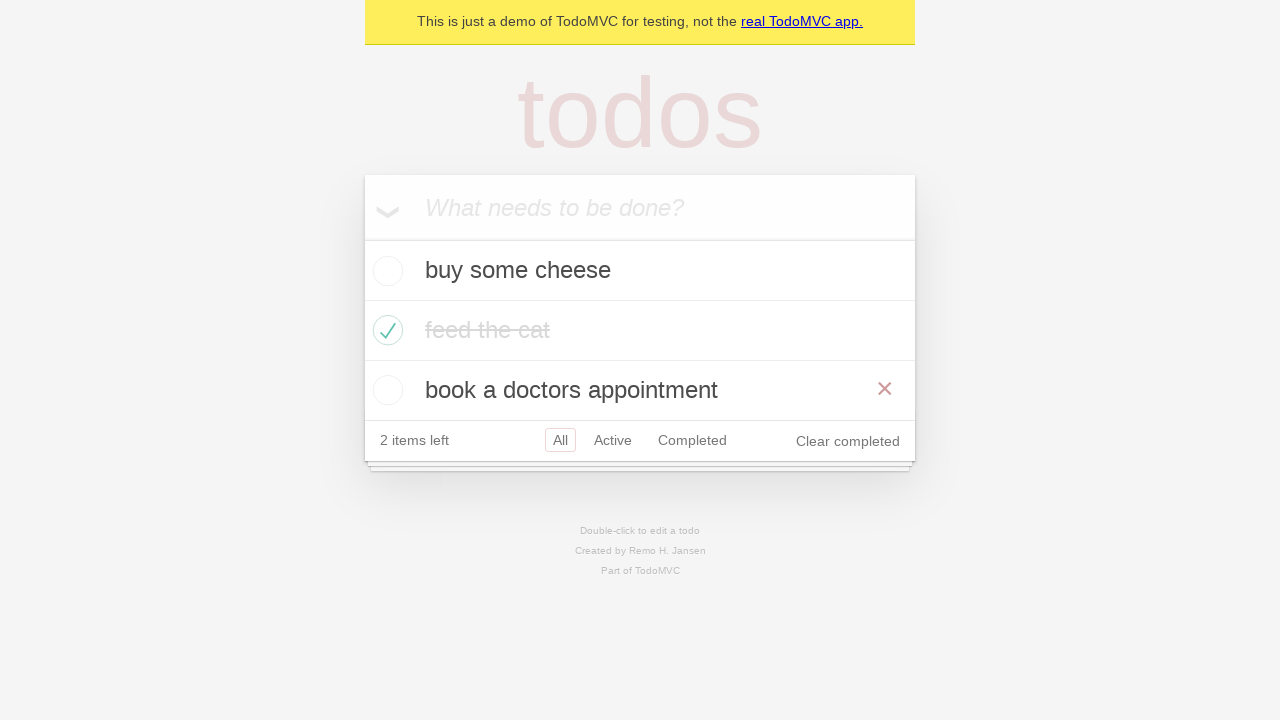